Tests JavaScript alert handling by clicking on different alert buttons, interacting with alerts (accept, dismiss), and sending text to prompt alerts

Starting URL: https://the-internet.herokuapp.com/javascript_alerts

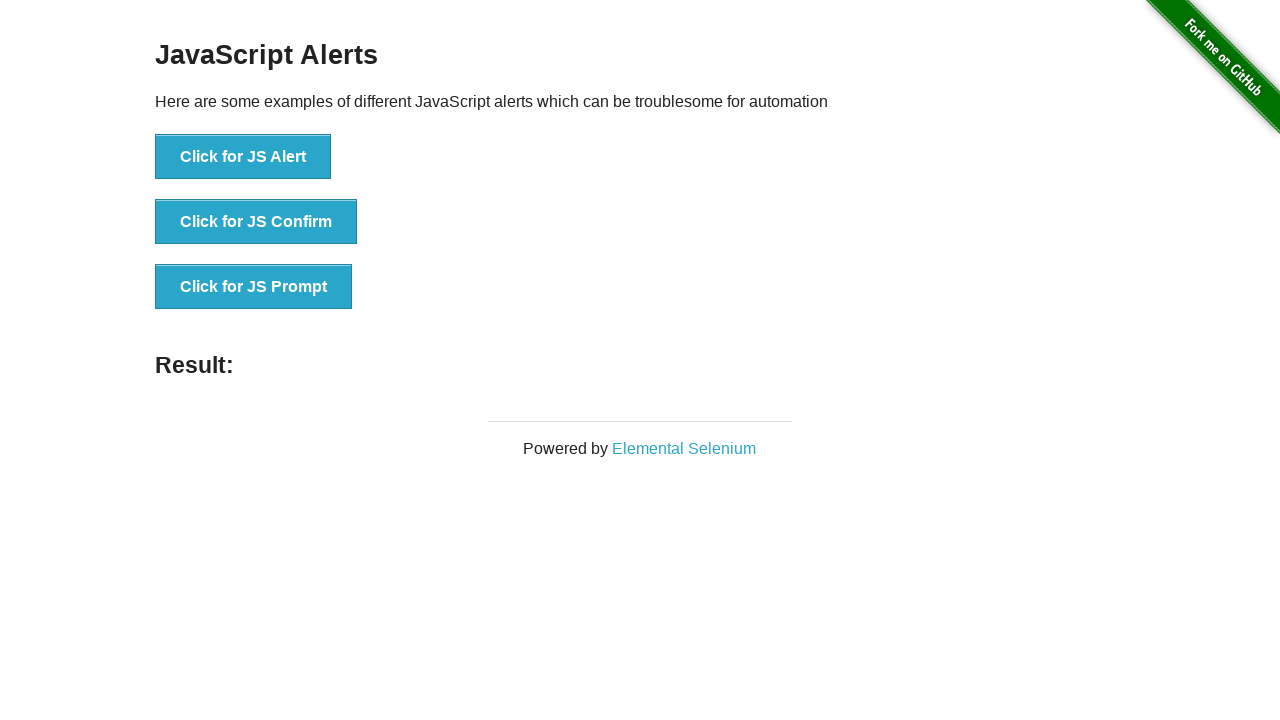

Clicked JS Alert button at (243, 157) on xpath=//button[@onclick='jsAlert()']
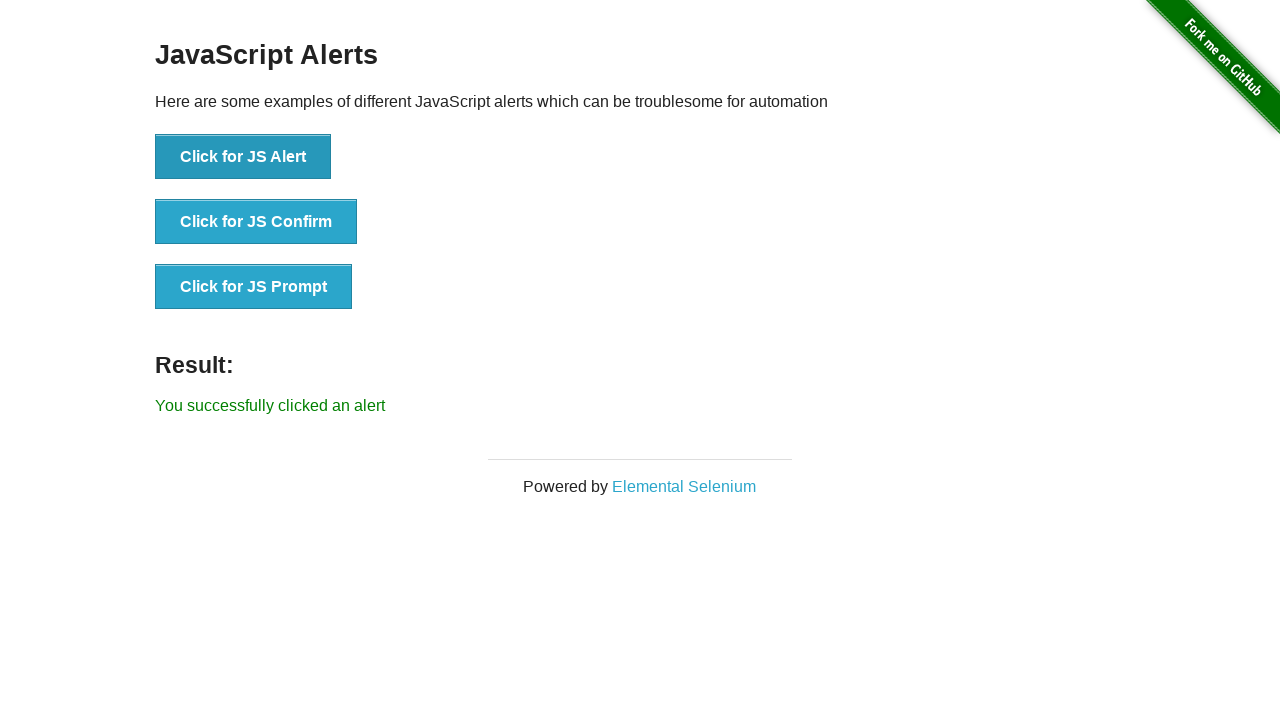

Set up dialog handler to accept alerts
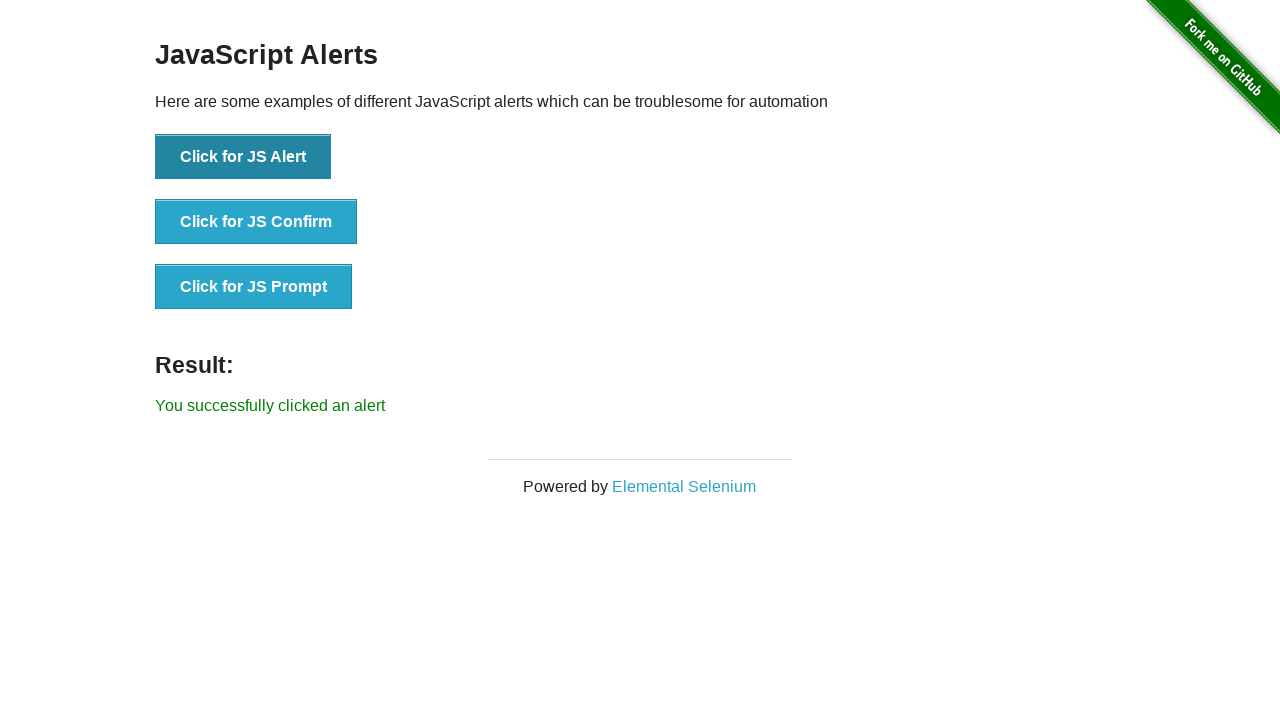

Waited 2 seconds after accepting alert
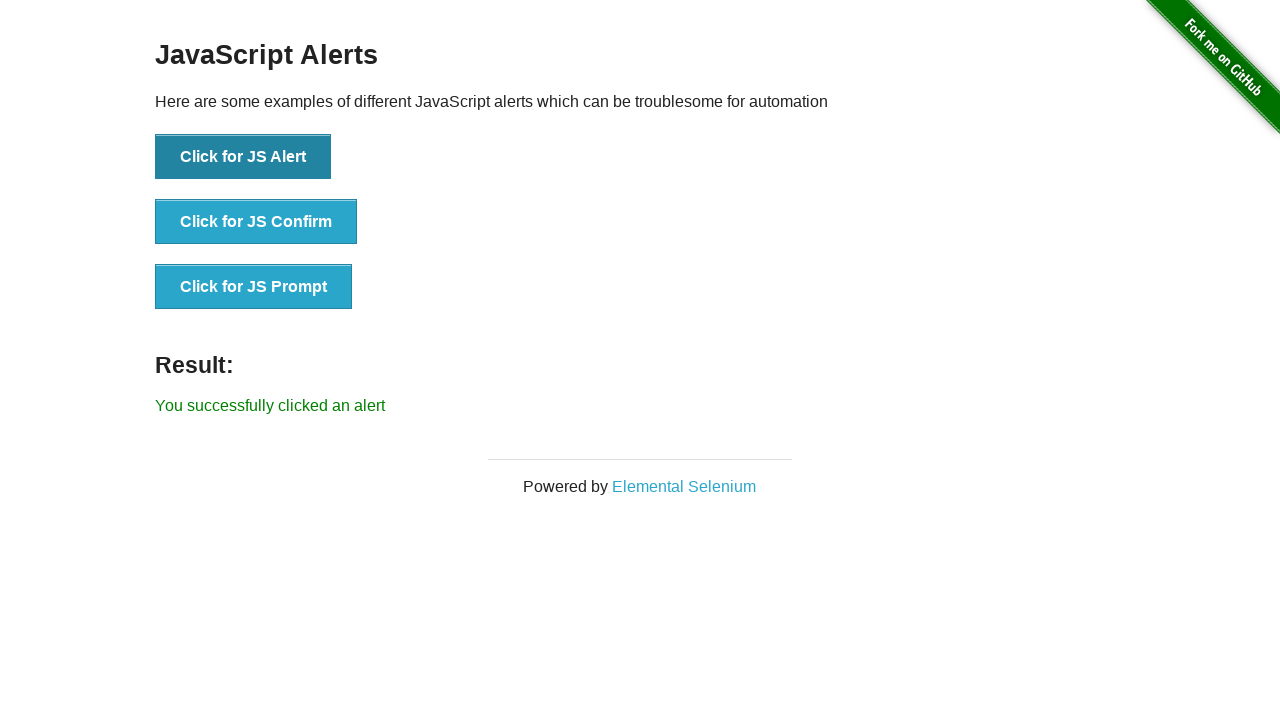

Clicked JS Confirm button at (256, 222) on xpath=//button[contains(text(), 'Click for JS Confirm')]
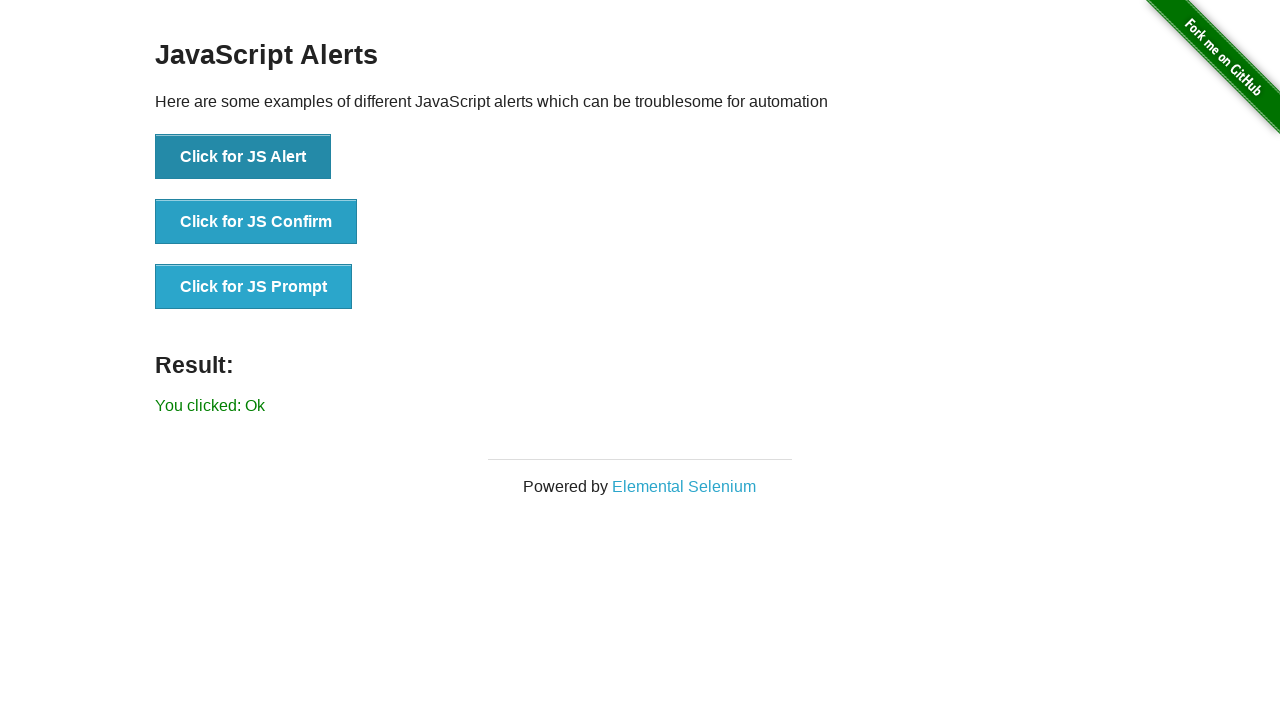

Set up dialog handler to dismiss confirm dialog
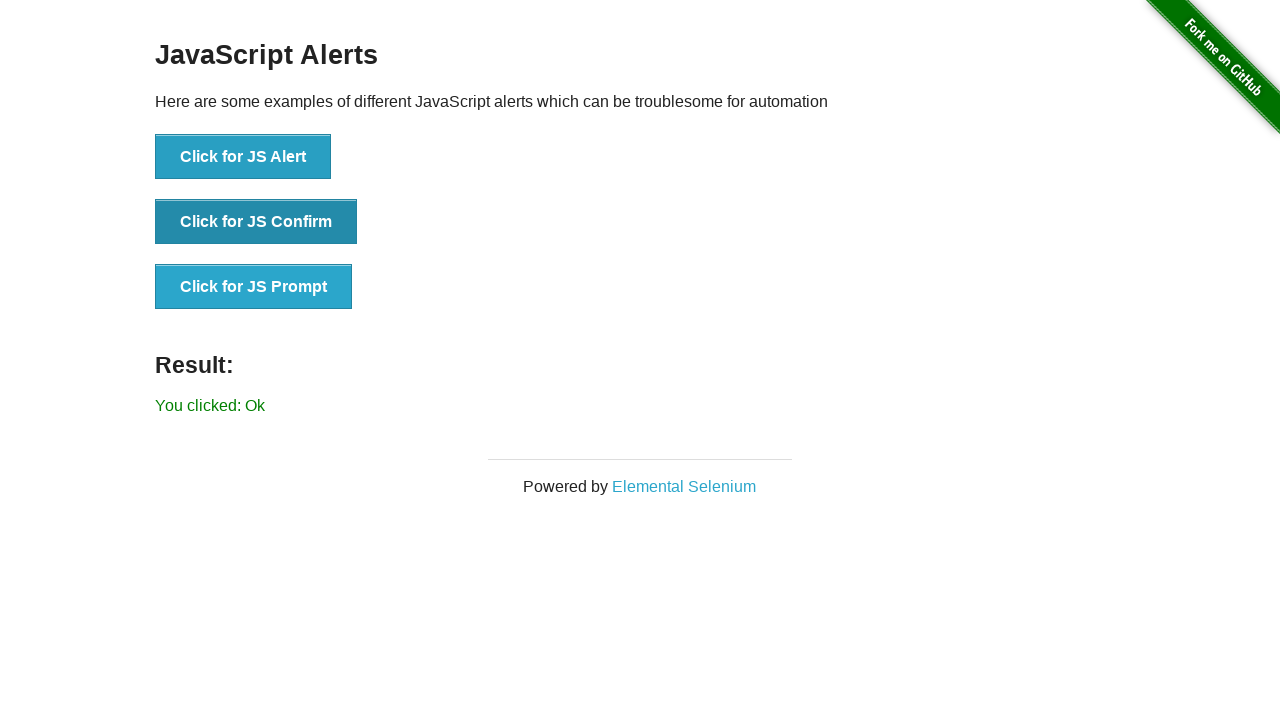

Waited 2 seconds after dismissing confirm dialog
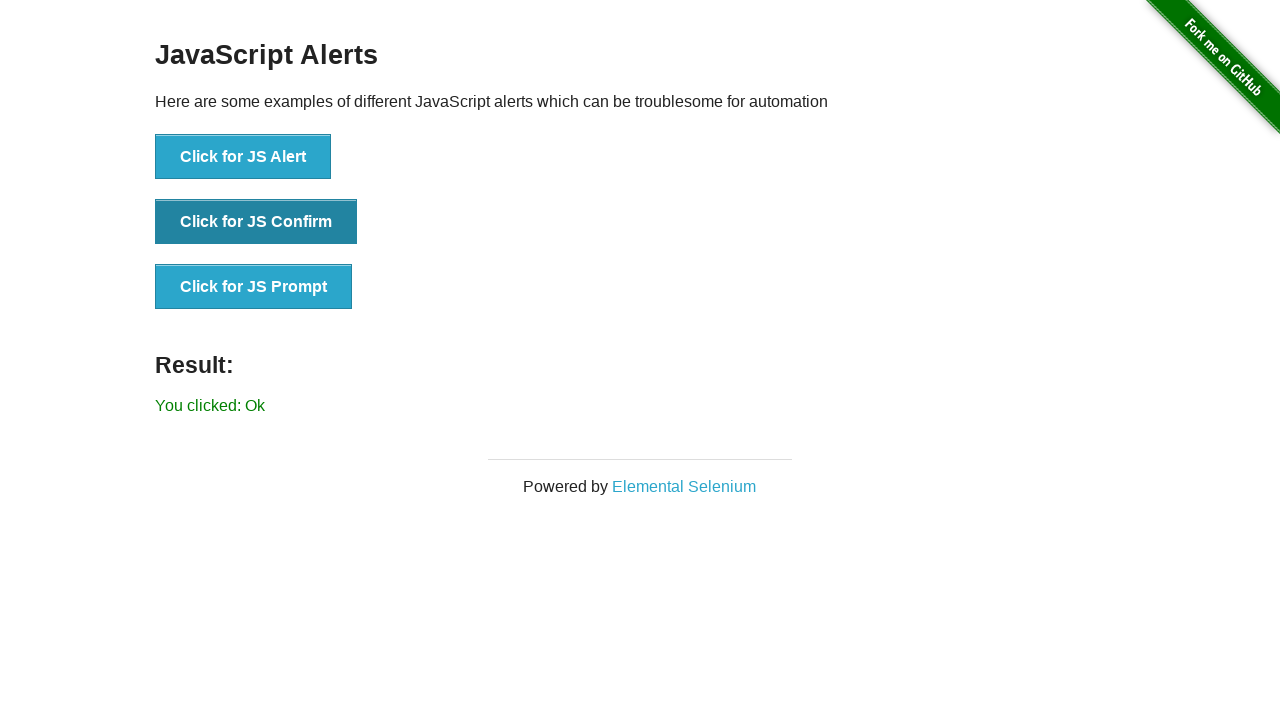

Clicked JS Prompt button at (254, 287) on xpath=//button[@onclick='jsPrompt()']
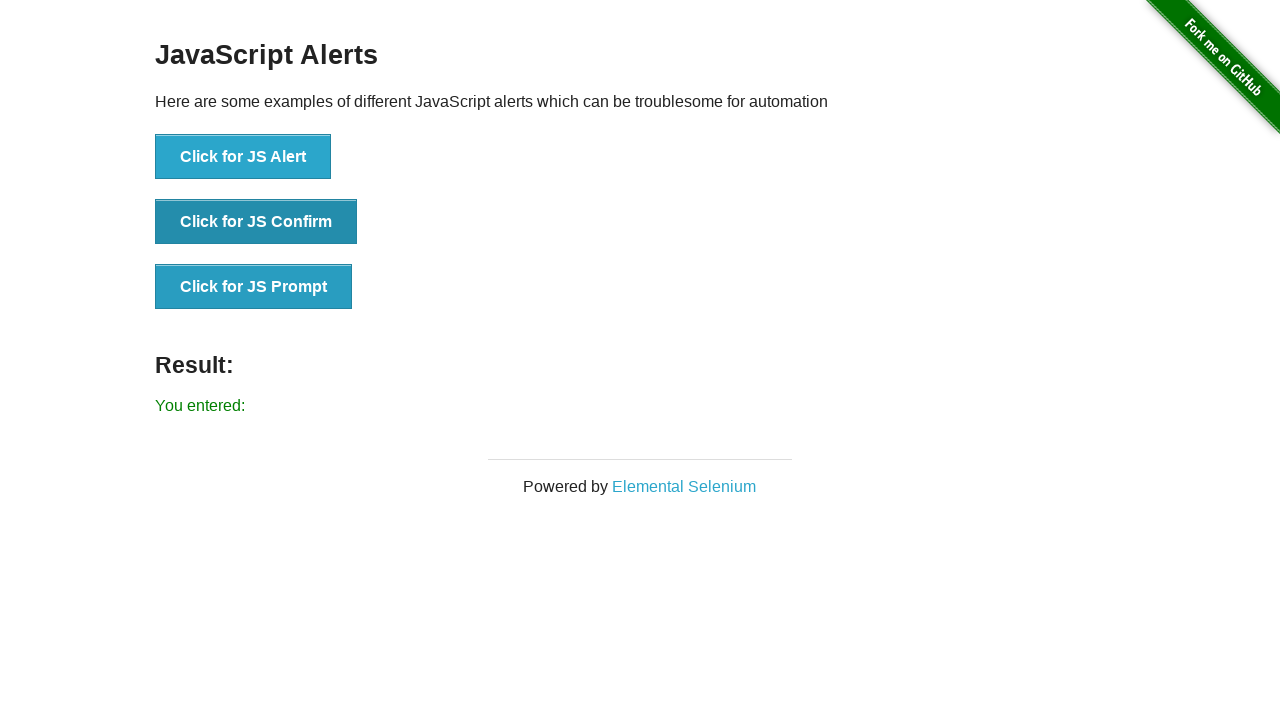

Set up dialog handler to send 'Il' to prompt and accept
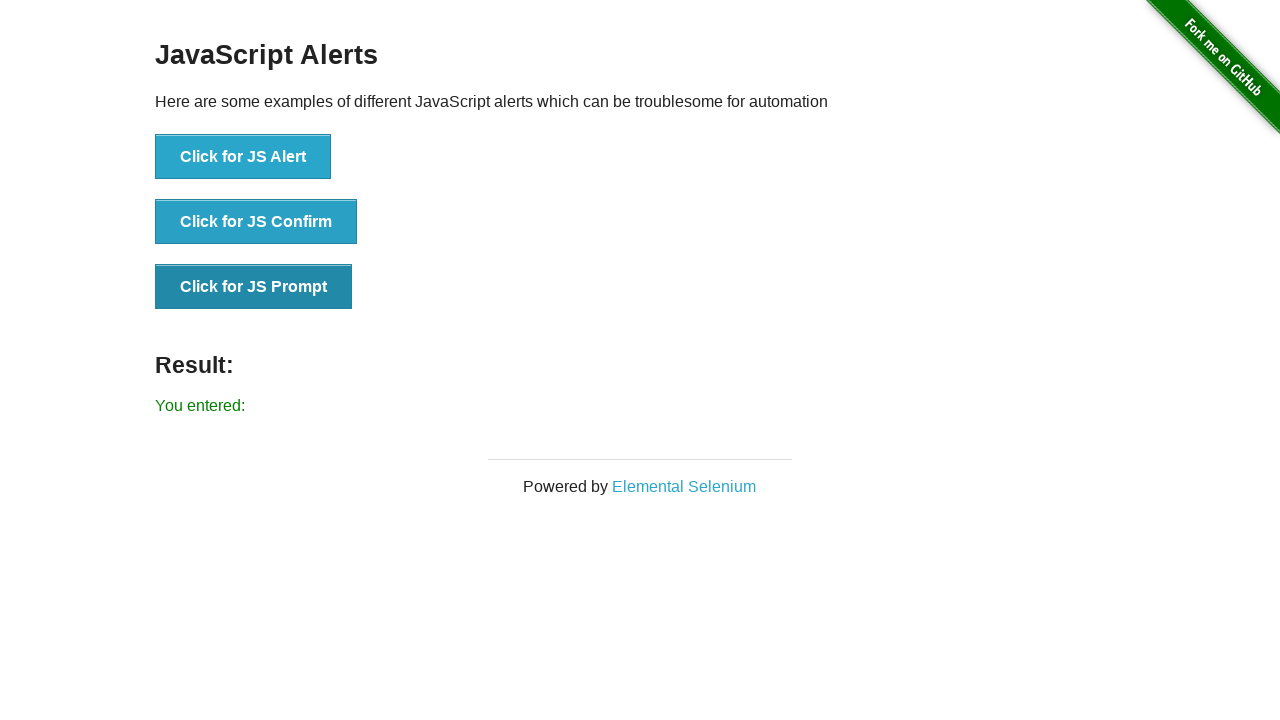

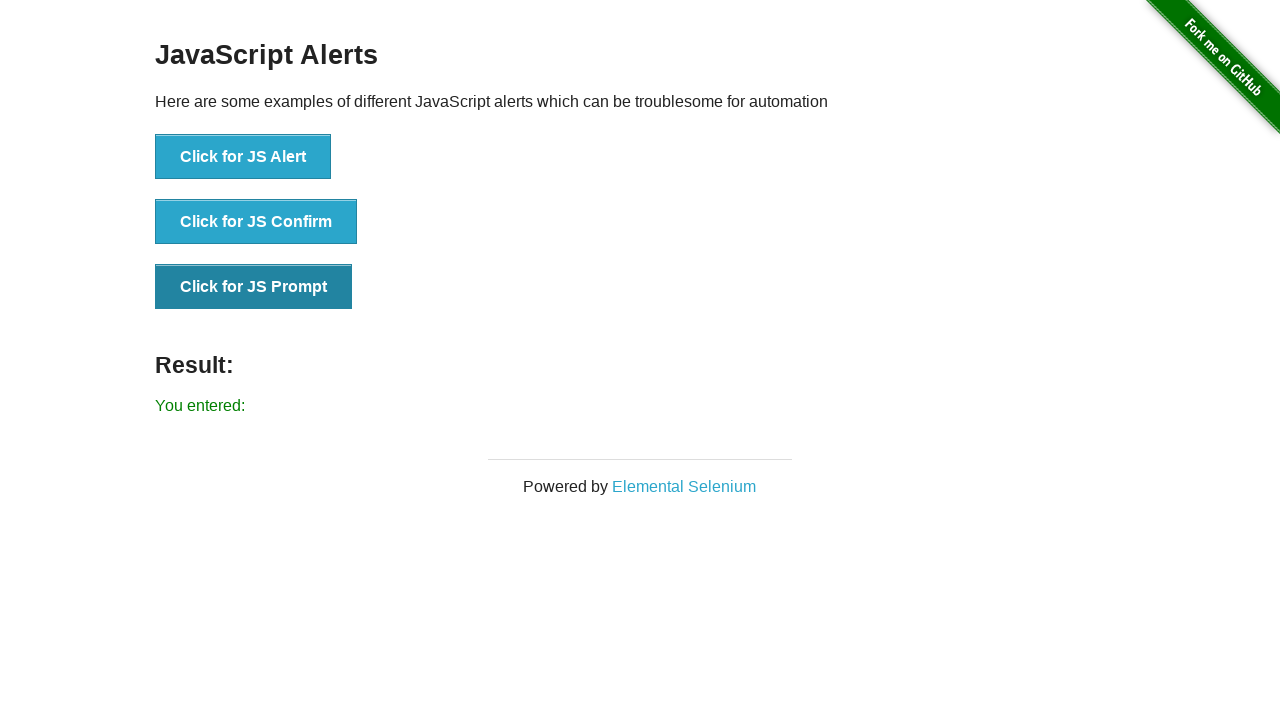